Tests iframe handling by switching to an iframe, clicking a button inside it, verifying text appears, and then switching back to count the number of iframes on the page

Starting URL: https://www.w3schools.com/jsref/tryit.asp?filename=tryjsref_submit_get

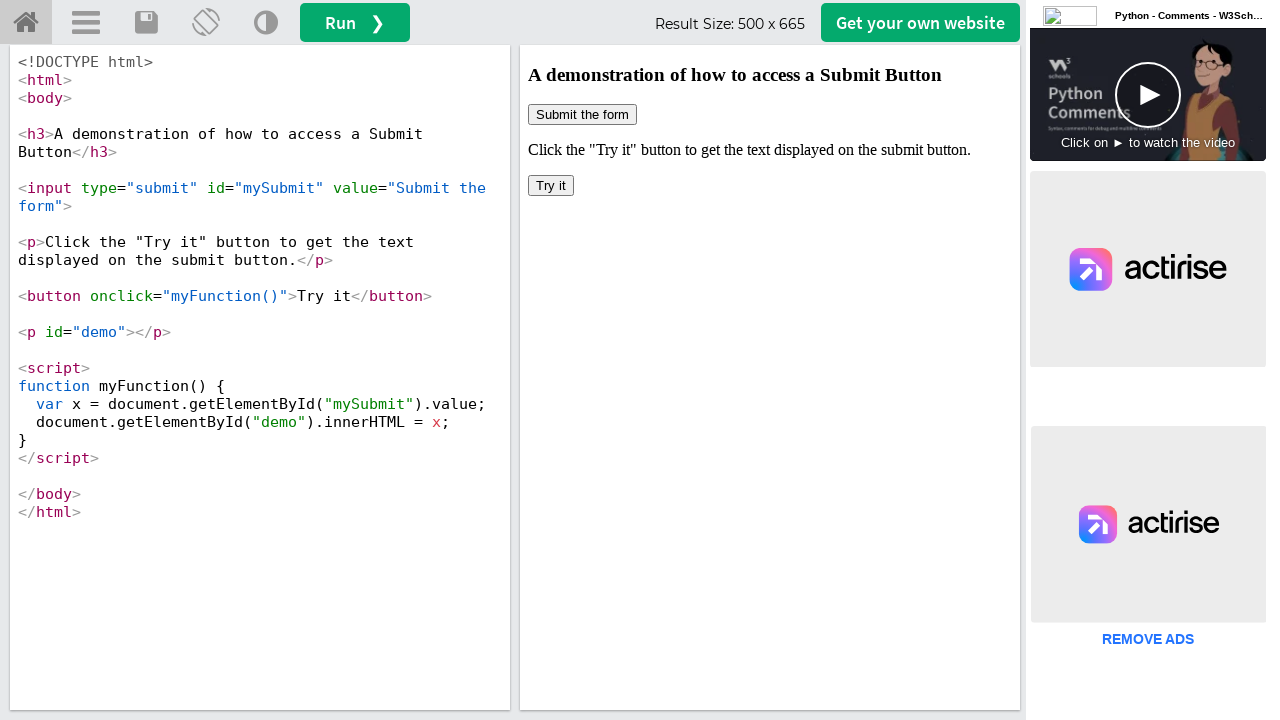

Located iframe with id 'iframeResult'
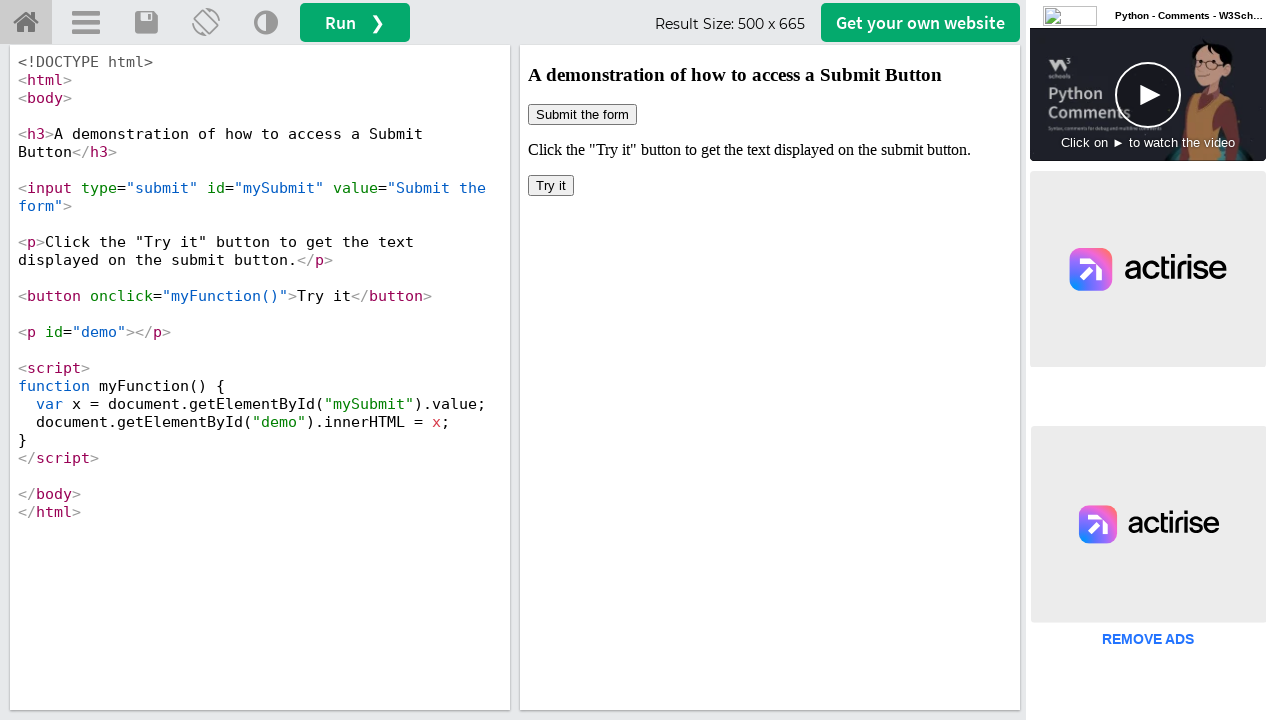

Clicked 'Try it' button inside iframe at (551, 186) on iframe#iframeResult >> internal:control=enter-frame >> button:has-text('Try it')
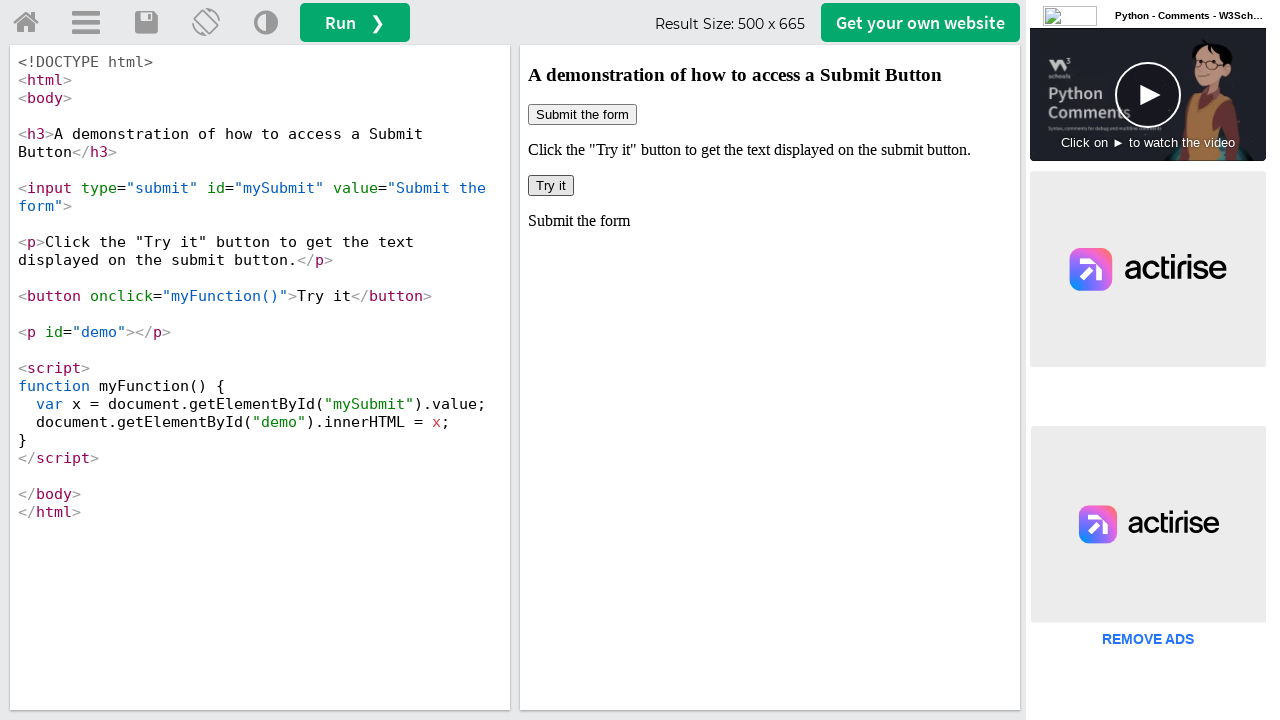

Retrieved demo text from iframe: 'Submit the form'
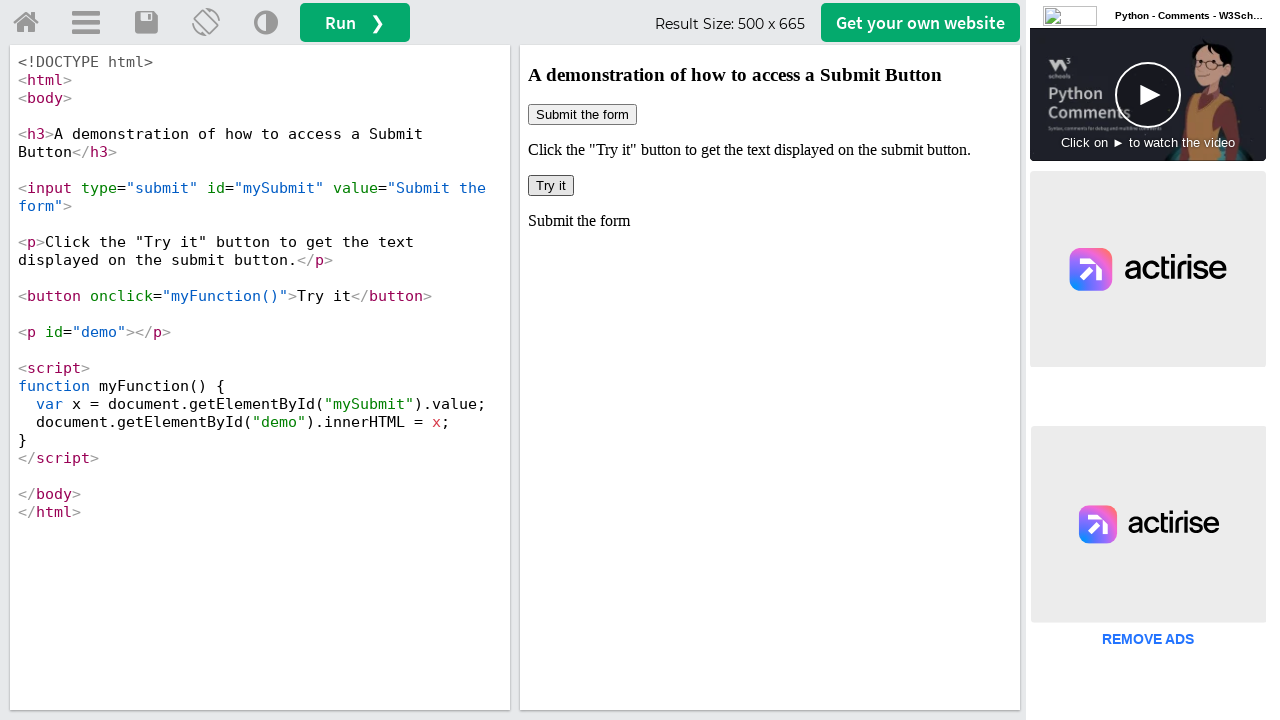

Counted total iframes on page: 6
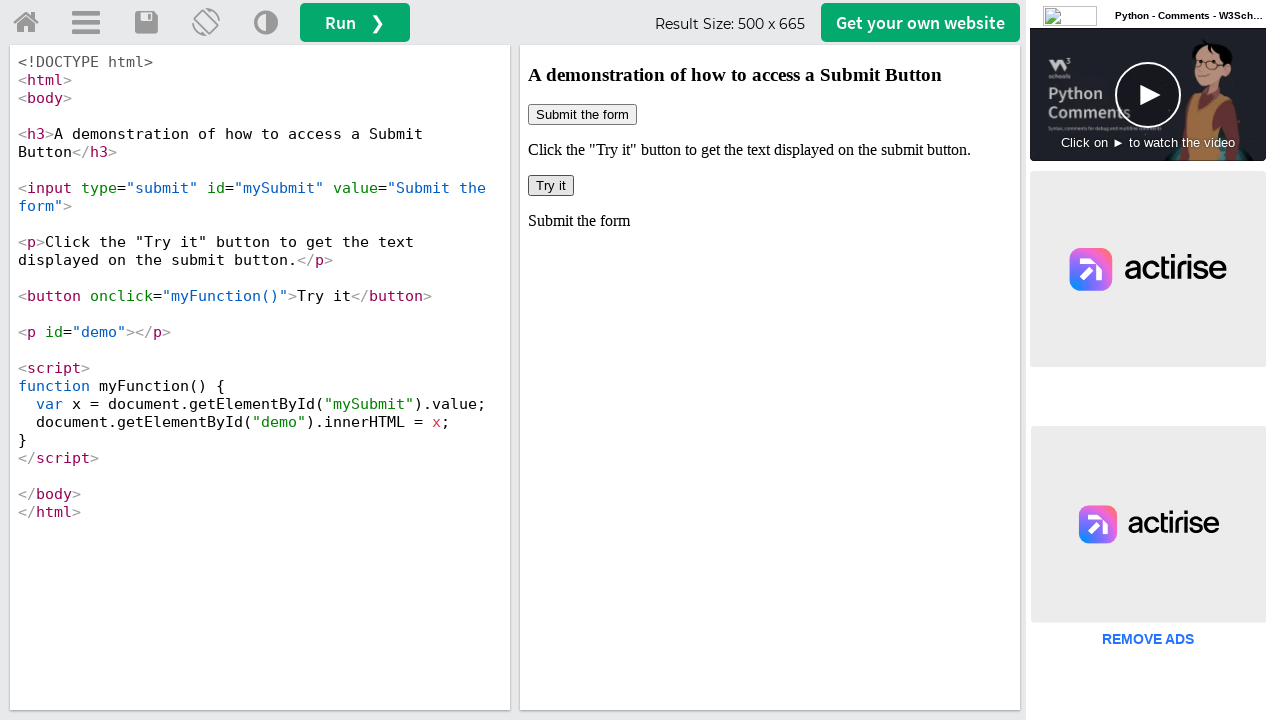

Retrieved information for frame 0
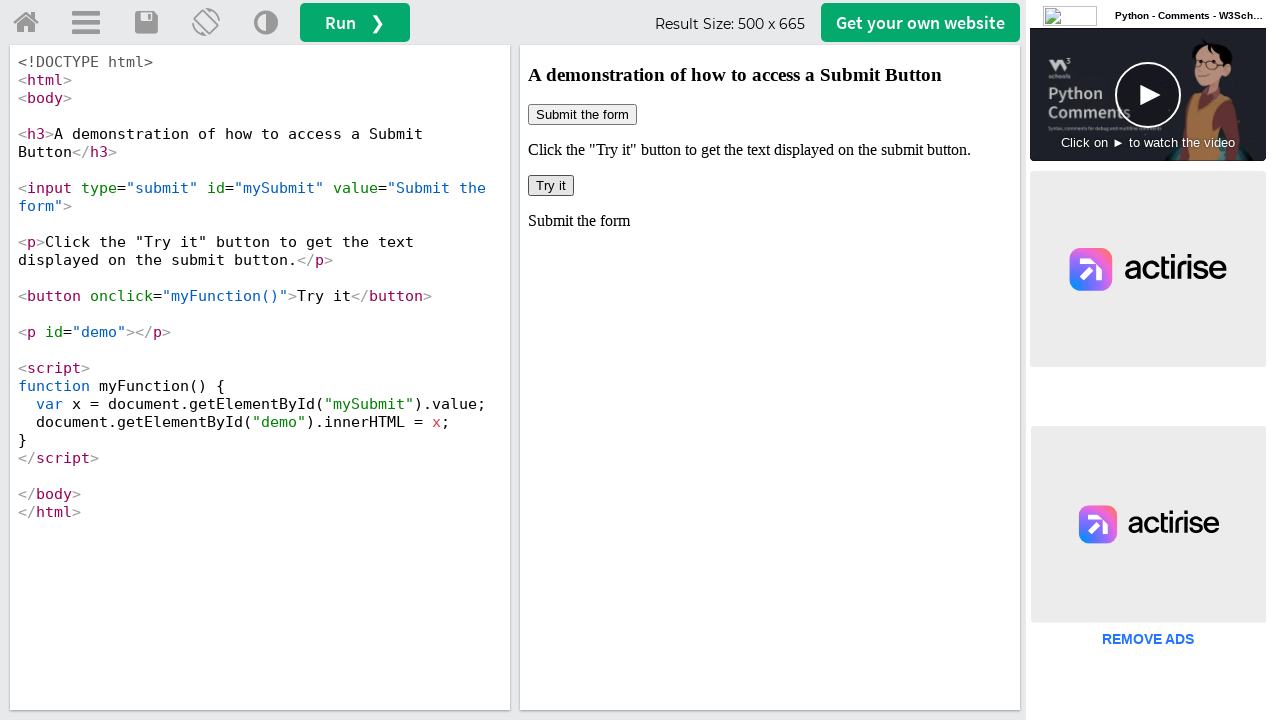

Retrieved information for frame 1
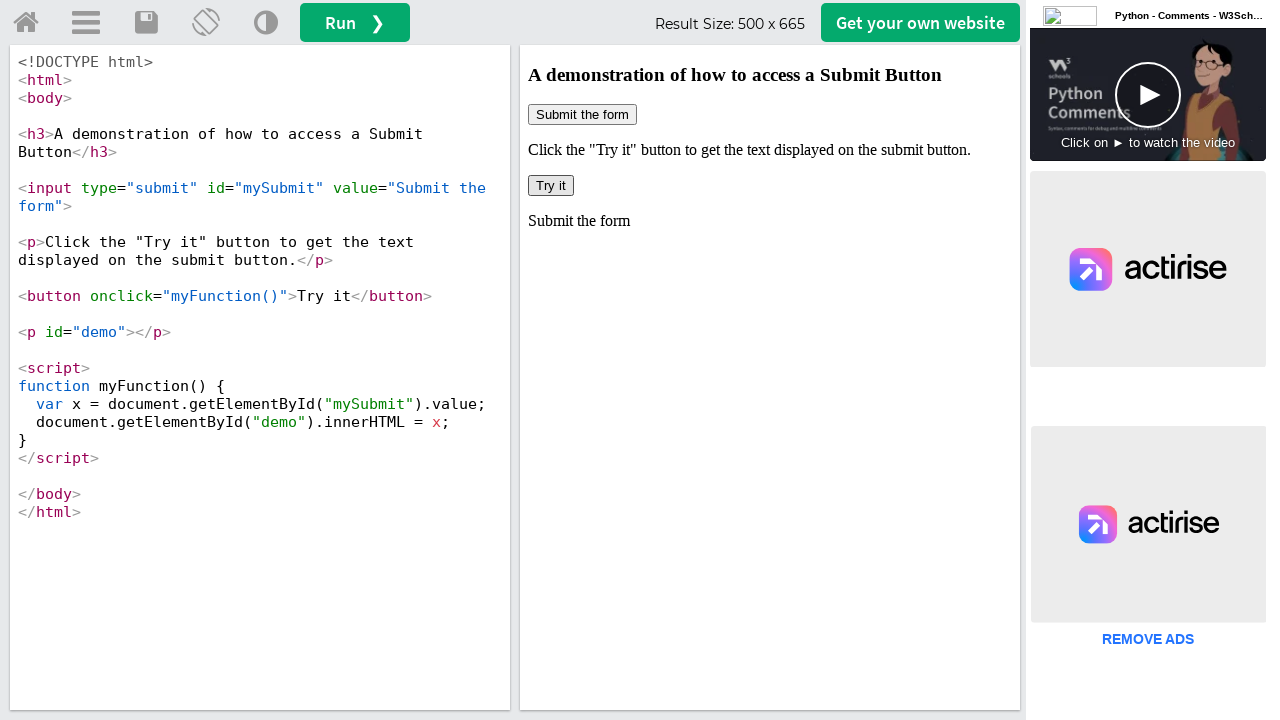

Retrieved information for frame 2
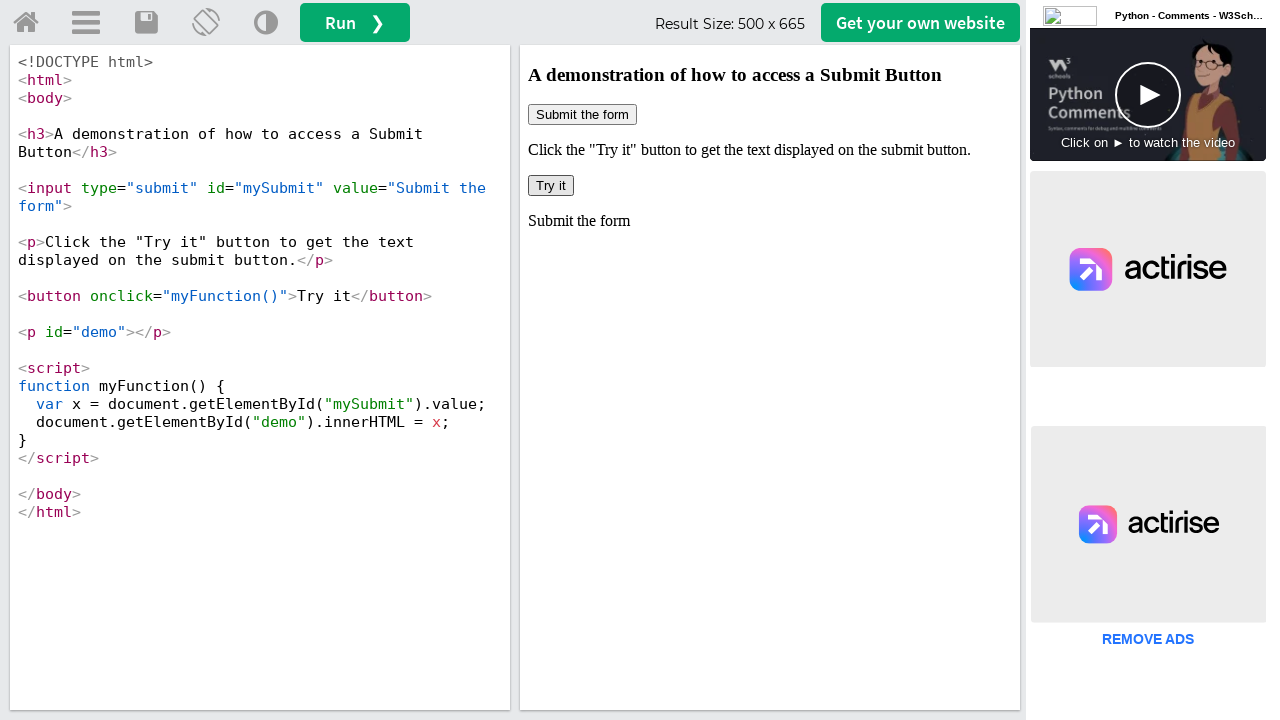

Retrieved information for frame 3
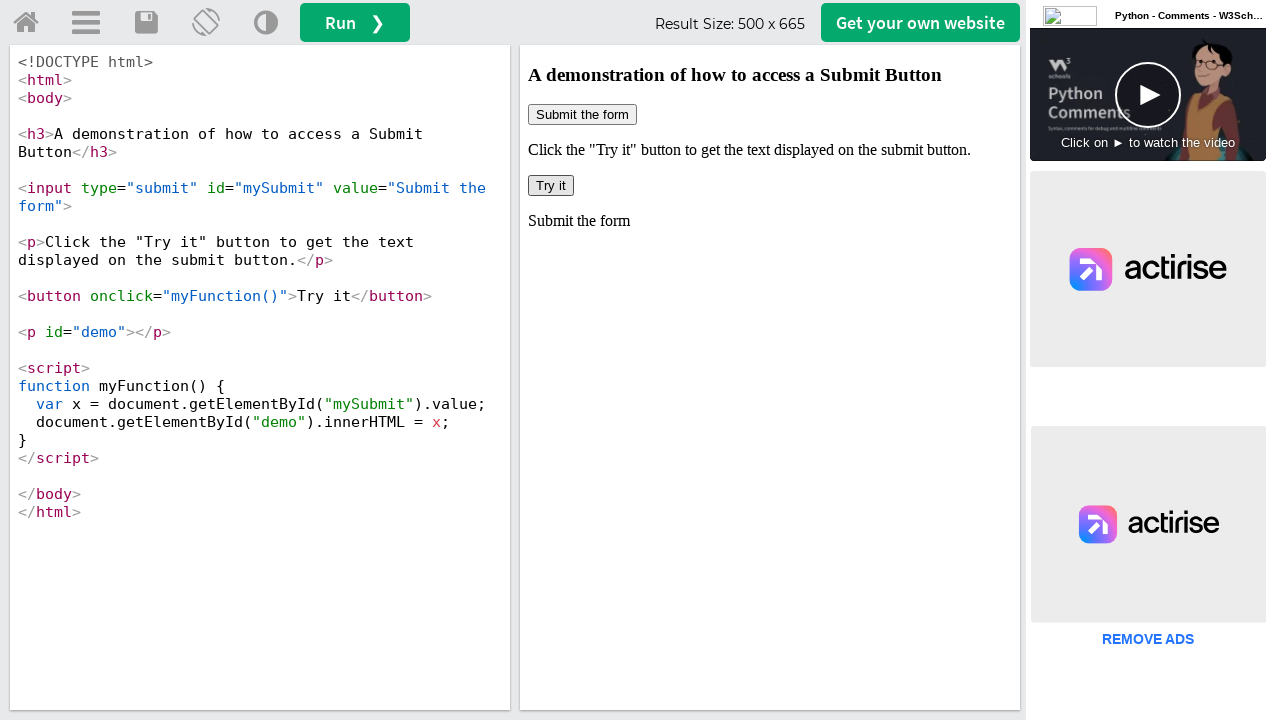

Retrieved information for frame 4
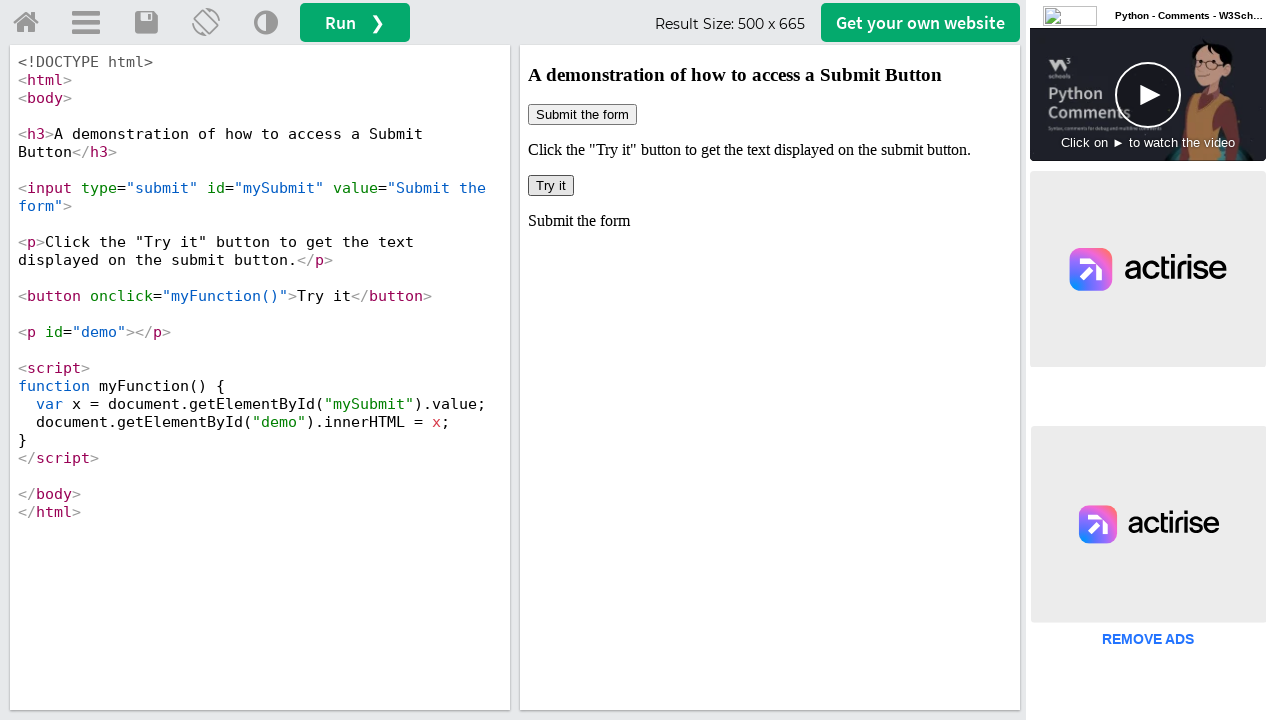

Retrieved information for frame 5
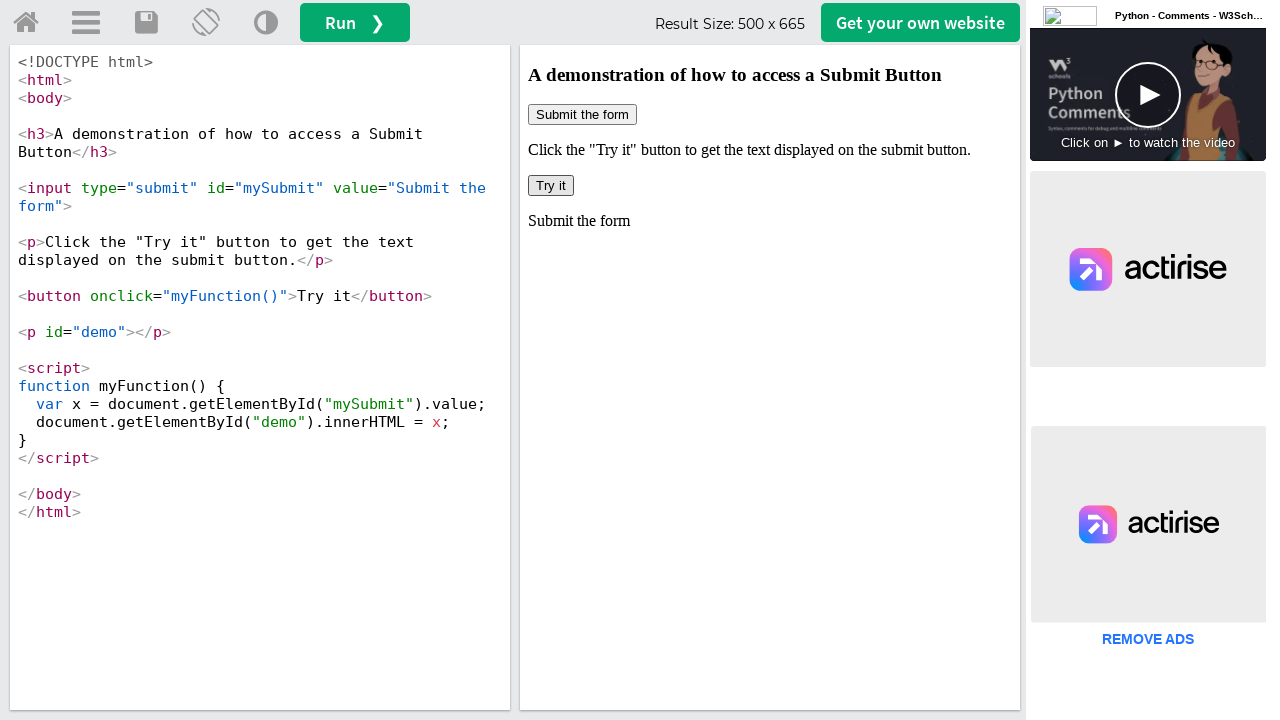

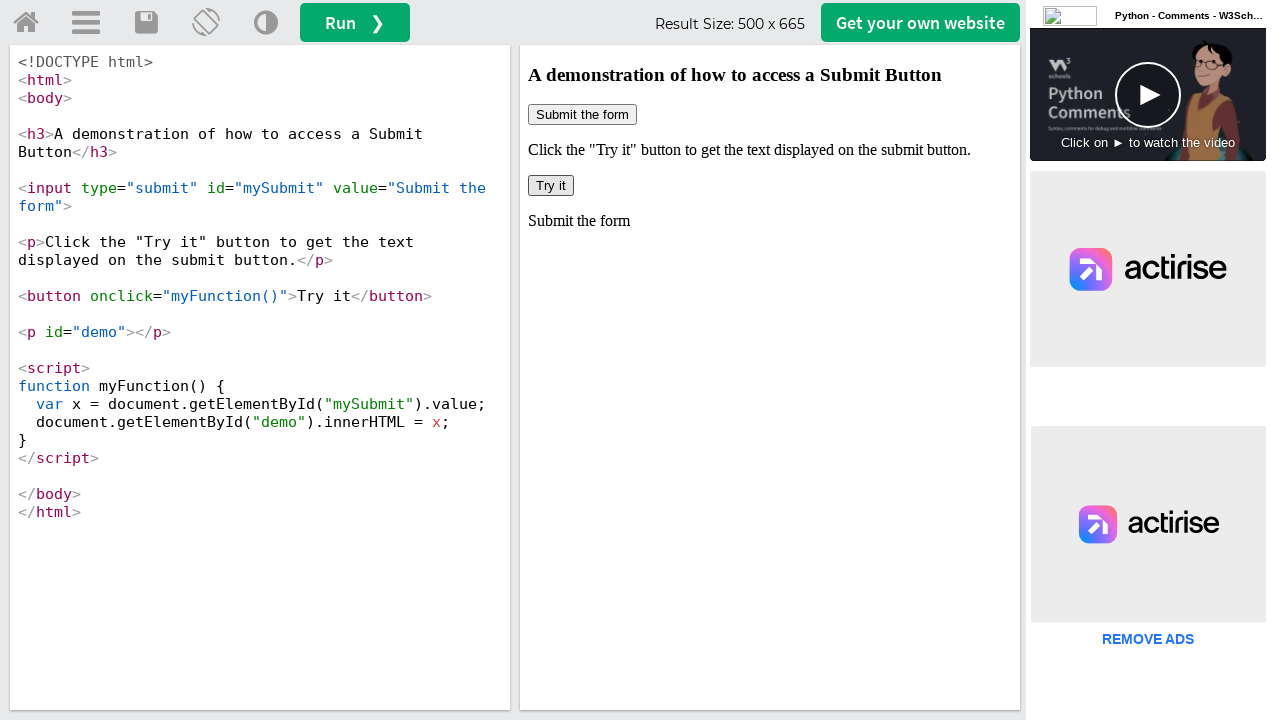